Tests that new todo items are appended to the bottom of the list and shows correct count

Starting URL: https://demo.playwright.dev/todomvc

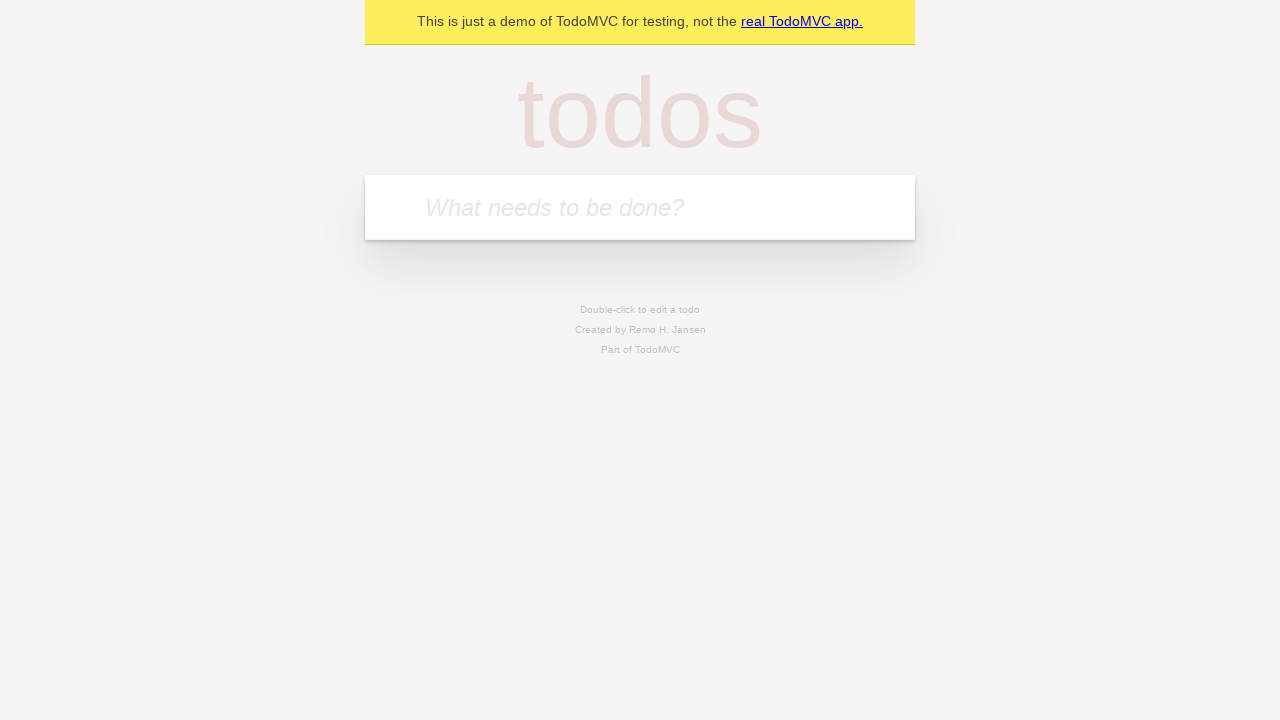

Filled todo input with 'buy some cheese' on internal:attr=[placeholder="What needs to be done?"i]
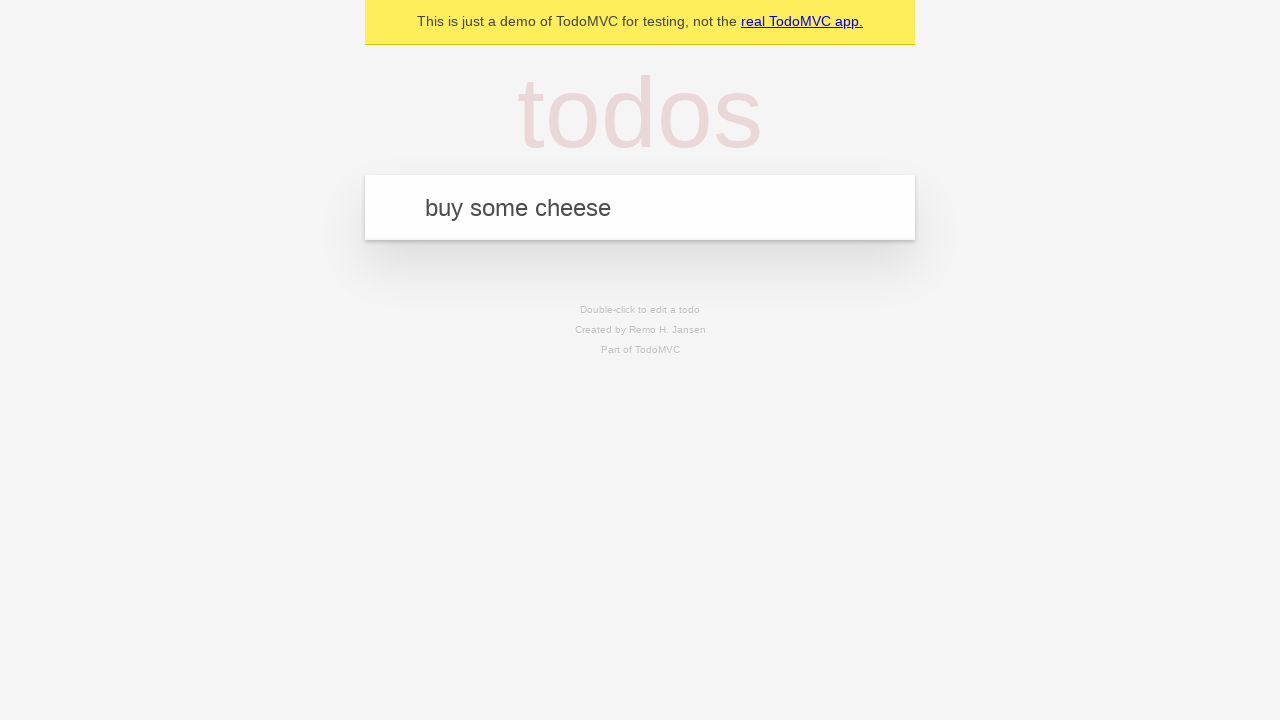

Pressed Enter to add first todo item on internal:attr=[placeholder="What needs to be done?"i]
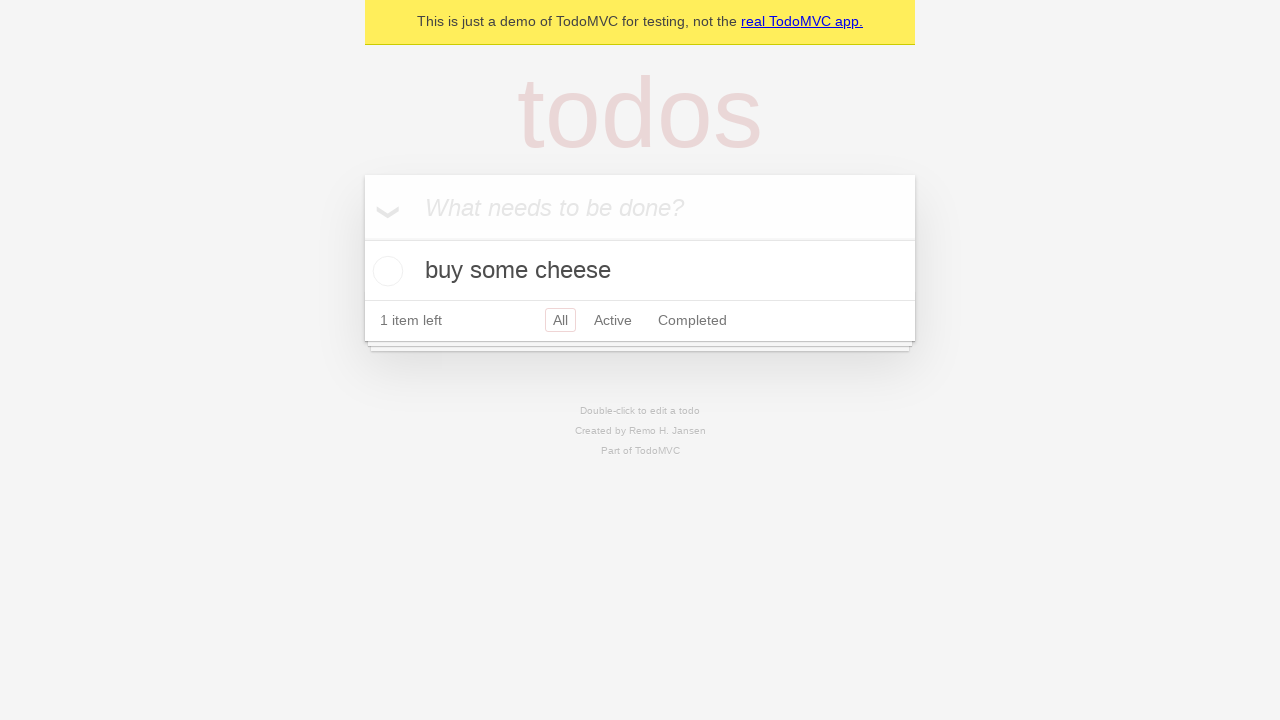

Filled todo input with 'feed the cat' on internal:attr=[placeholder="What needs to be done?"i]
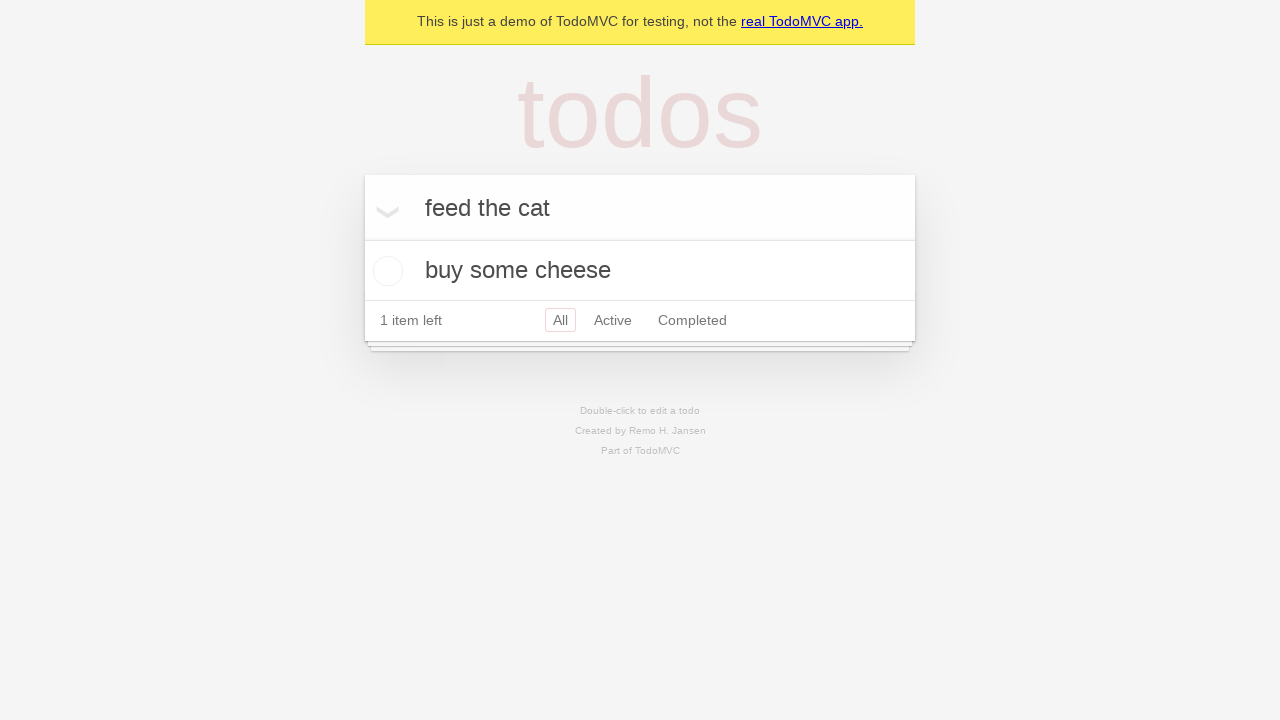

Pressed Enter to add second todo item on internal:attr=[placeholder="What needs to be done?"i]
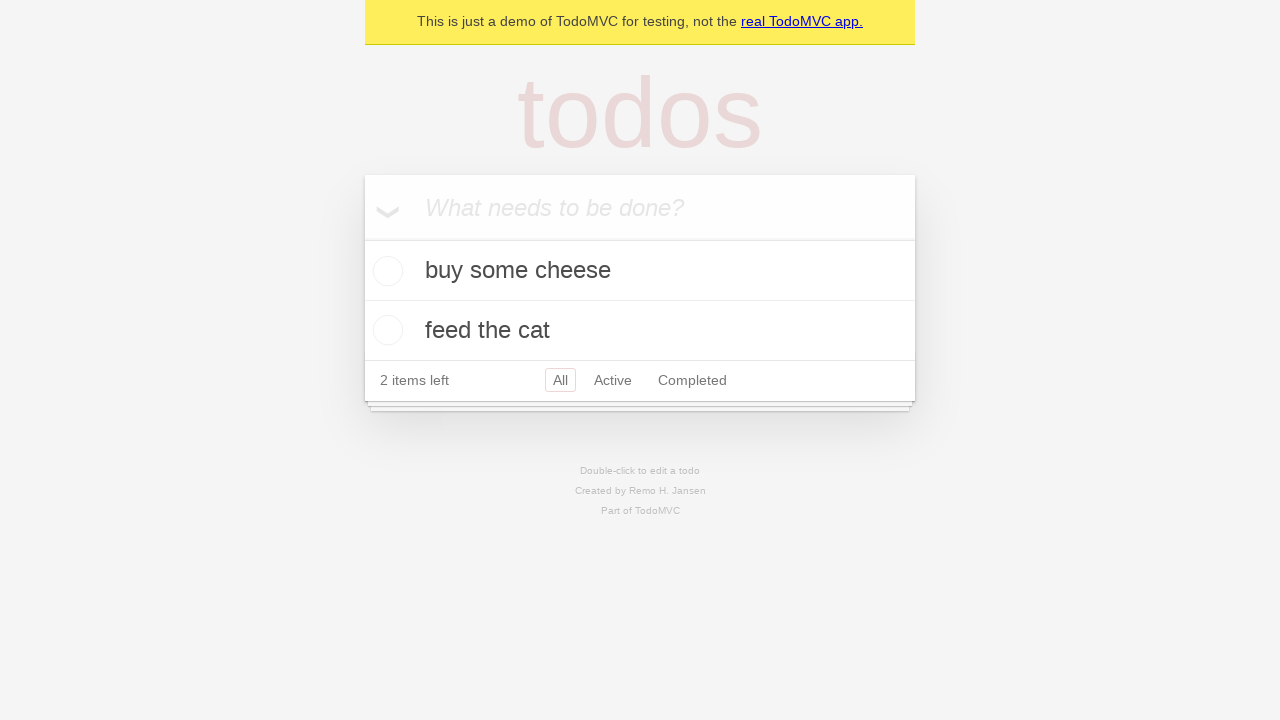

Filled todo input with 'book a doctors appointment' on internal:attr=[placeholder="What needs to be done?"i]
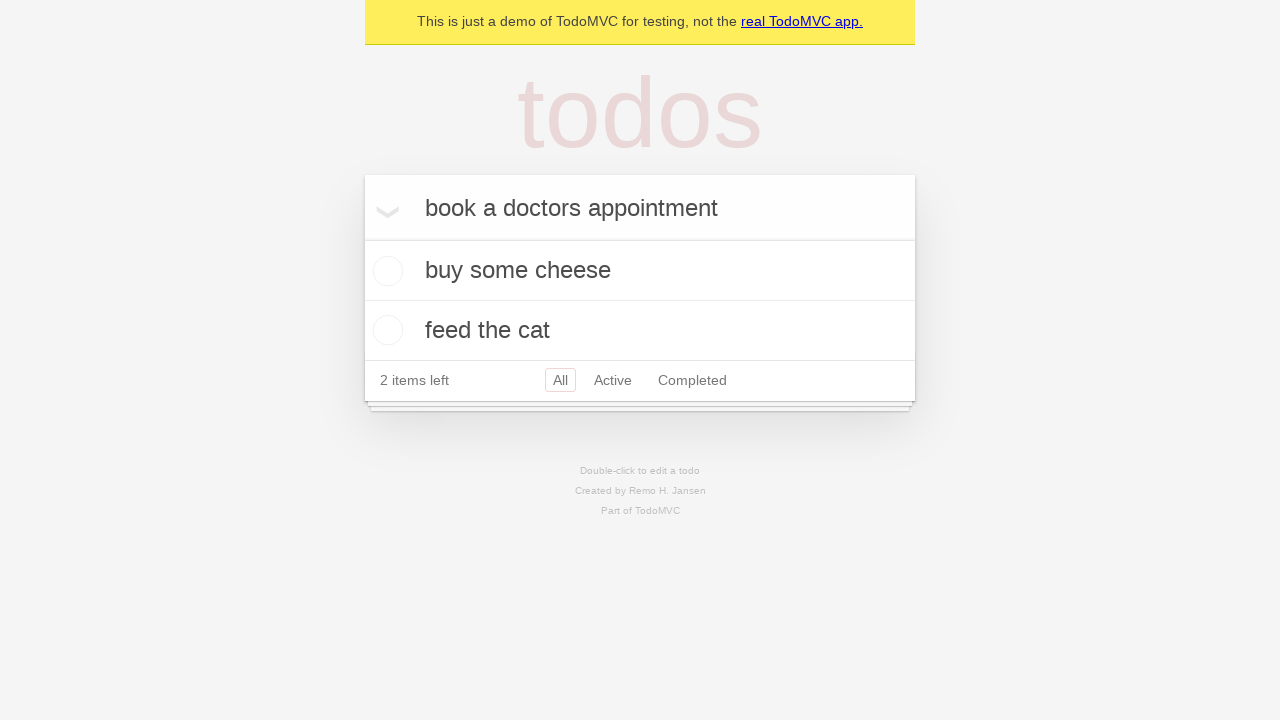

Pressed Enter to add third todo item on internal:attr=[placeholder="What needs to be done?"i]
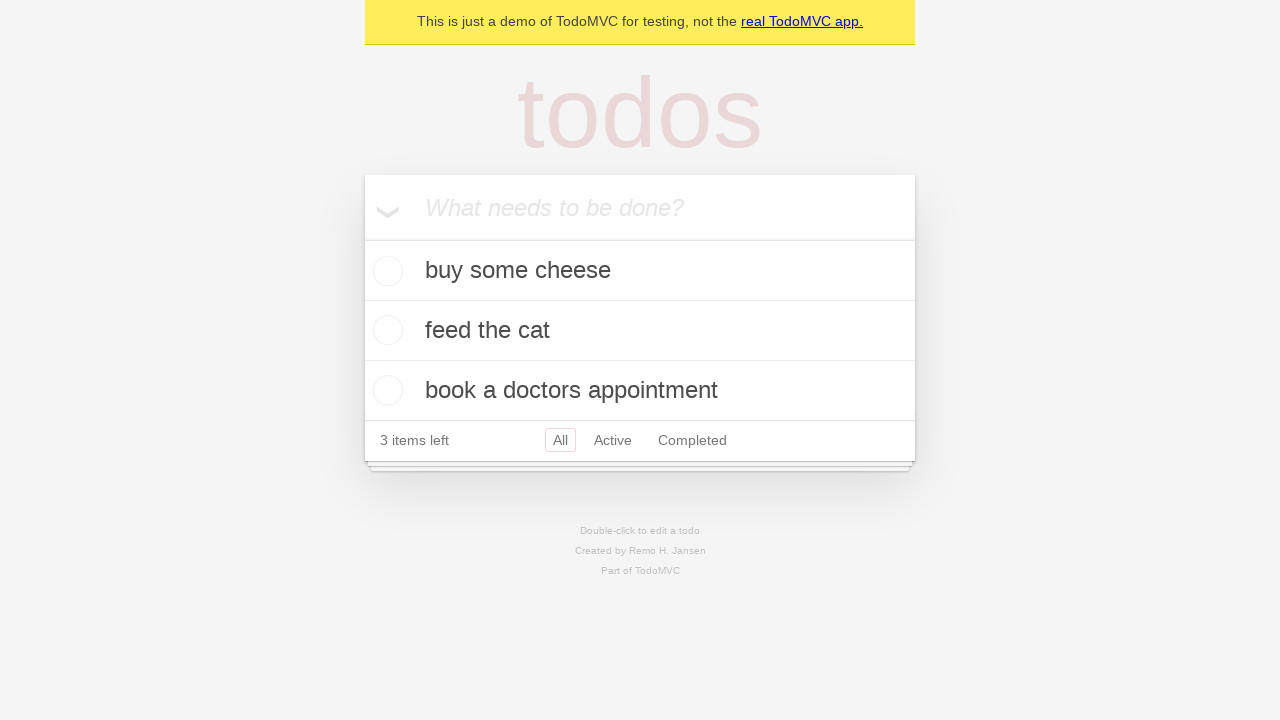

Waited for todo count element to appear
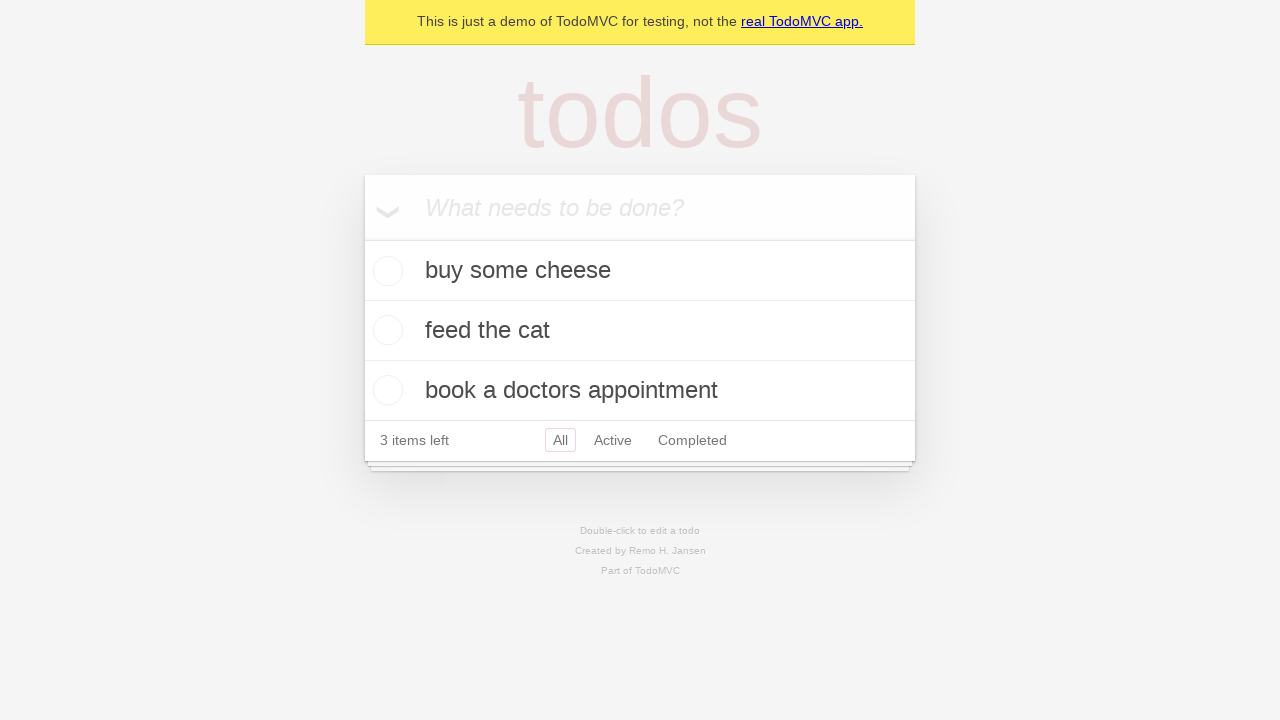

Verified all 3 todo items are displayed with correct count
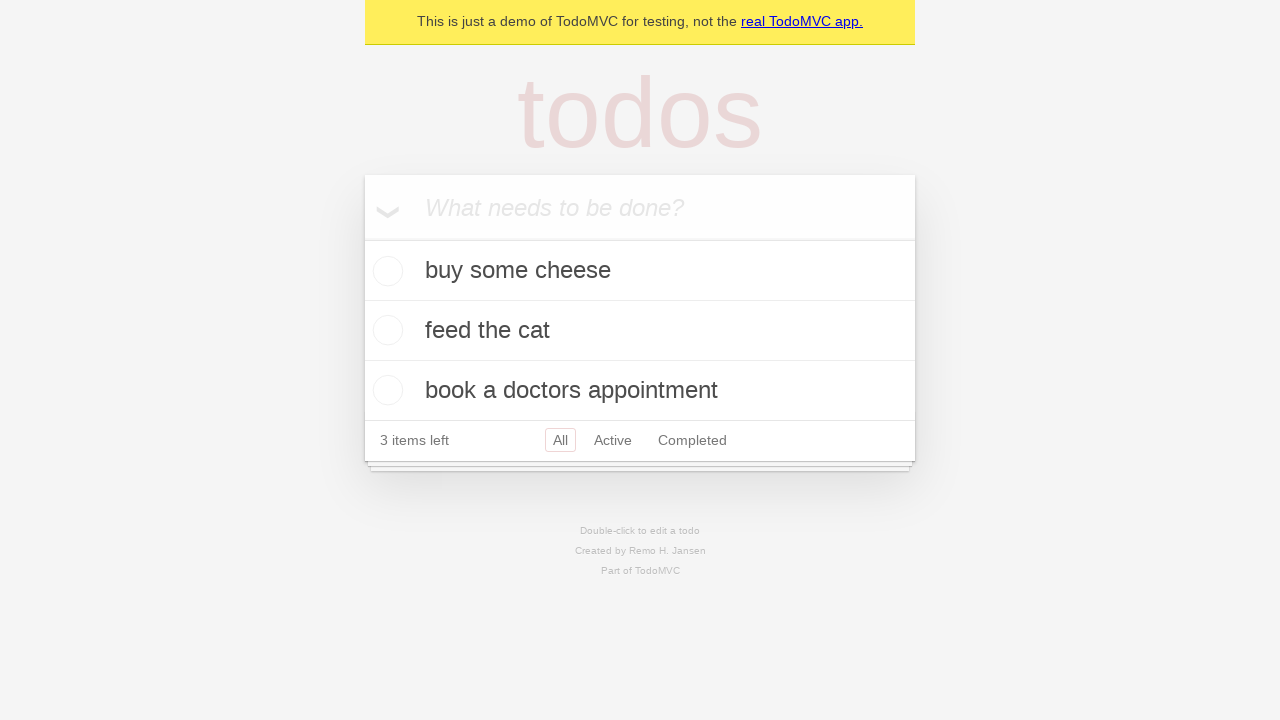

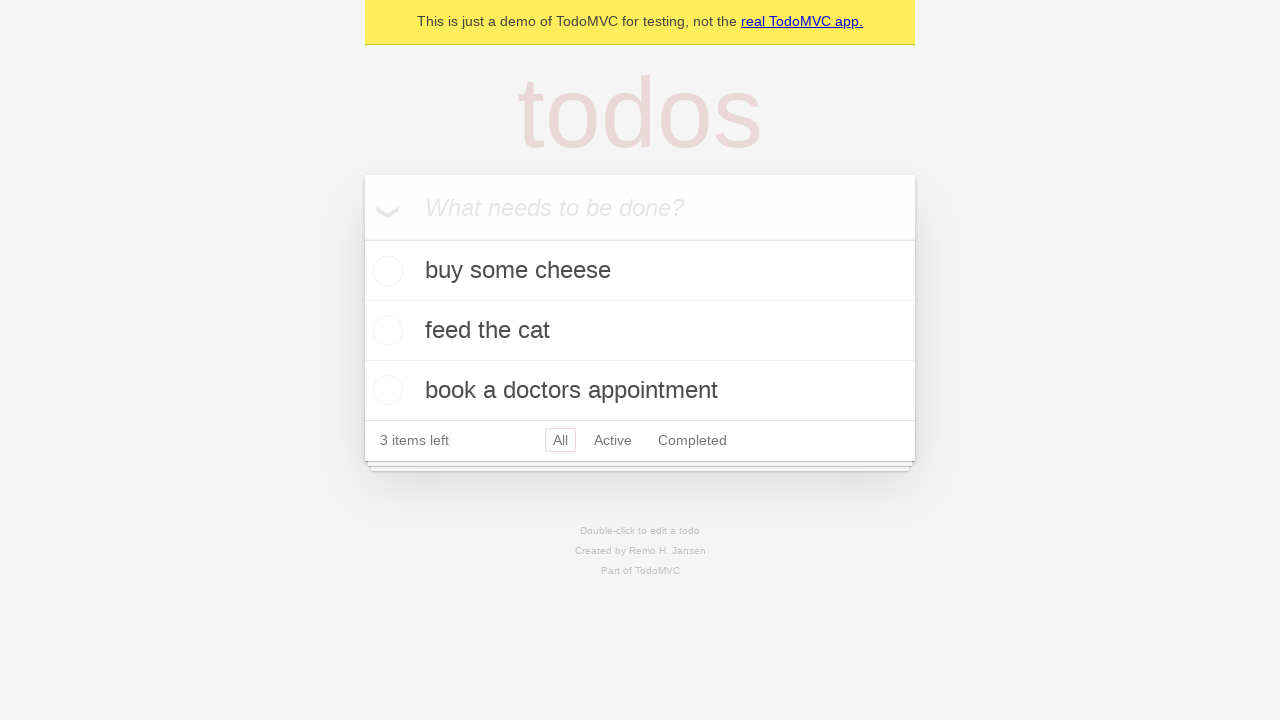